Tests confirmation alert handling by navigating to the cancel tab, triggering an alert, and dismissing it

Starting URL: https://demo.automationtesting.in/Alerts.html

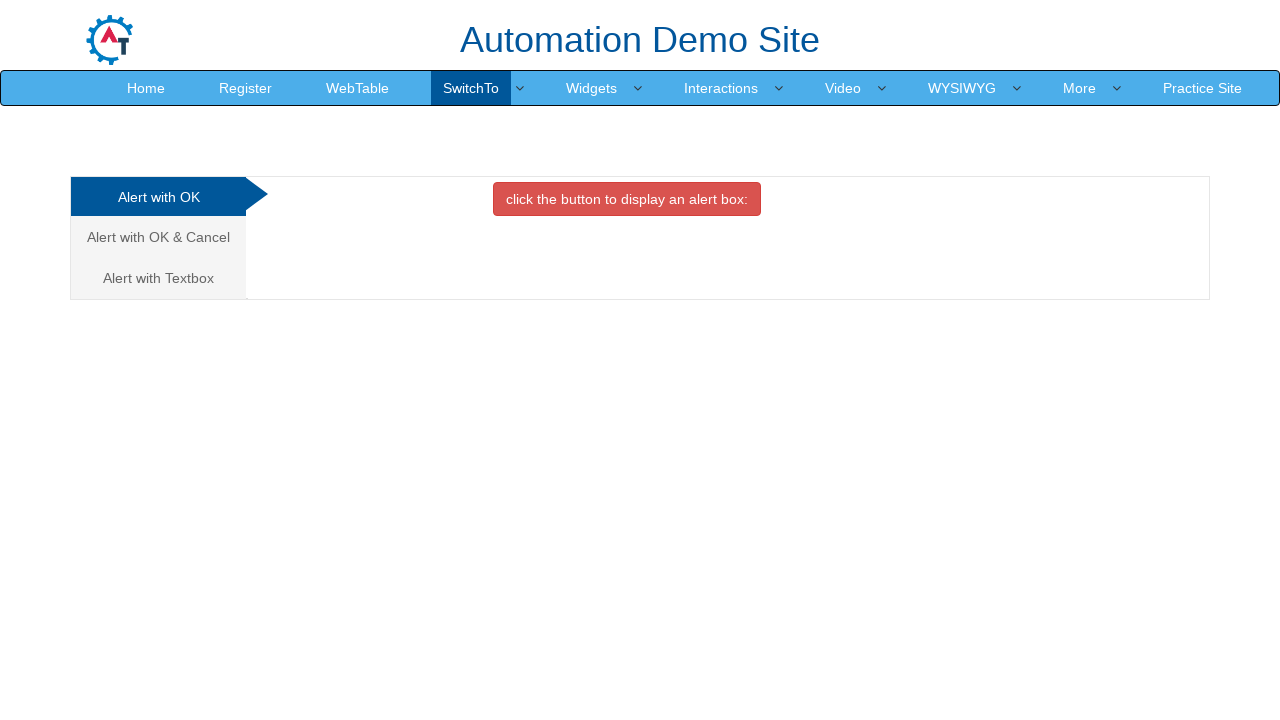

Clicked on the Cancel Tab to show confirmation alert section at (158, 237) on a[href='#CancelTab']
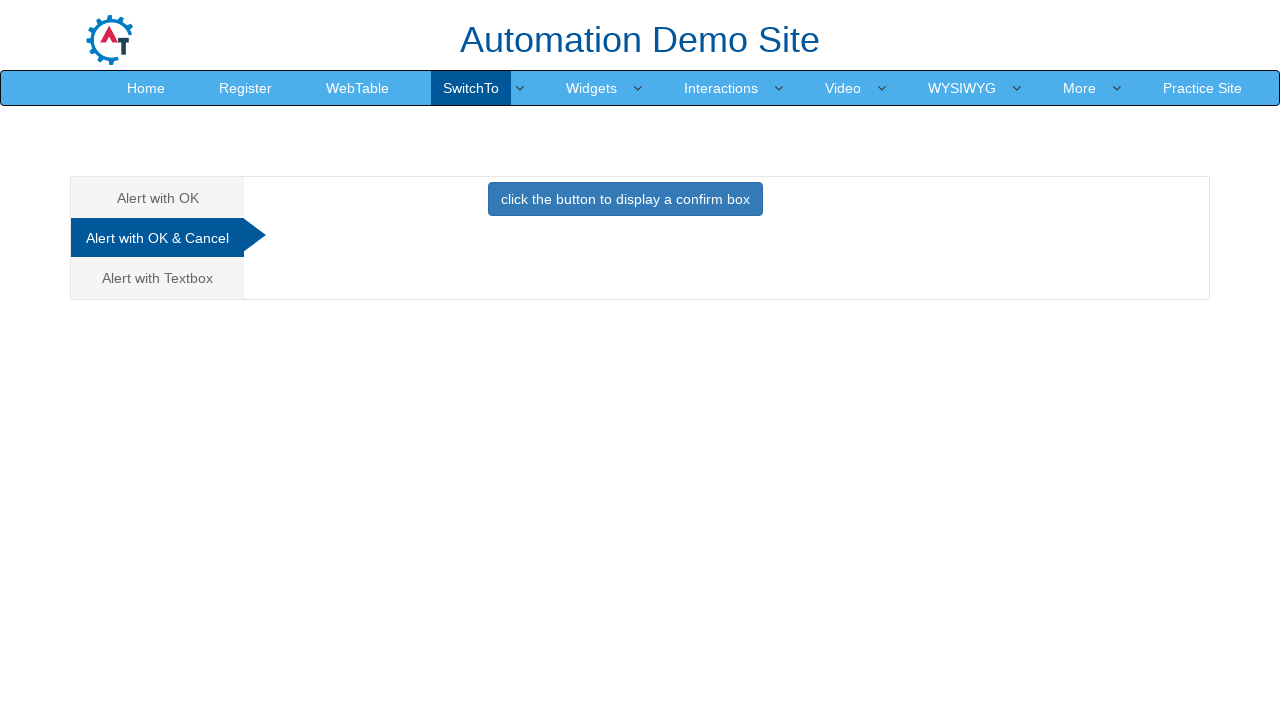

Clicked button to trigger confirmation alert at (625, 199) on button.btn.btn-primary
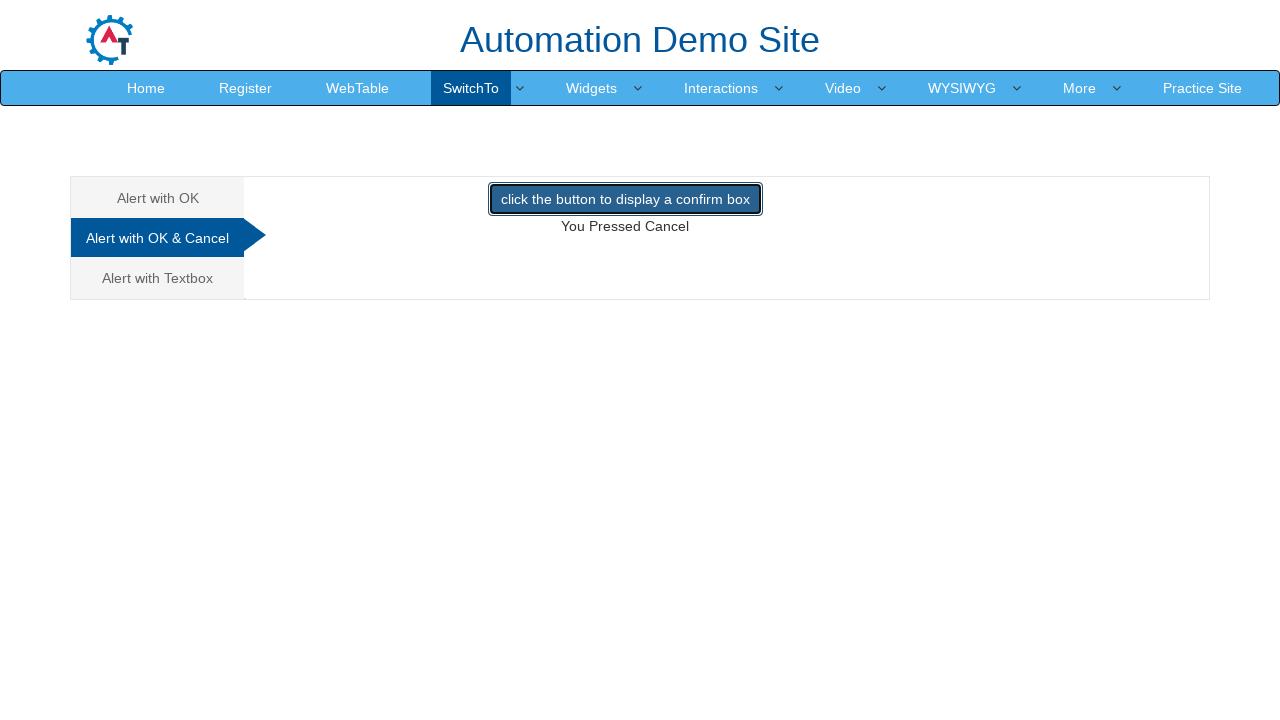

Set up dialog handler to dismiss confirmation alert
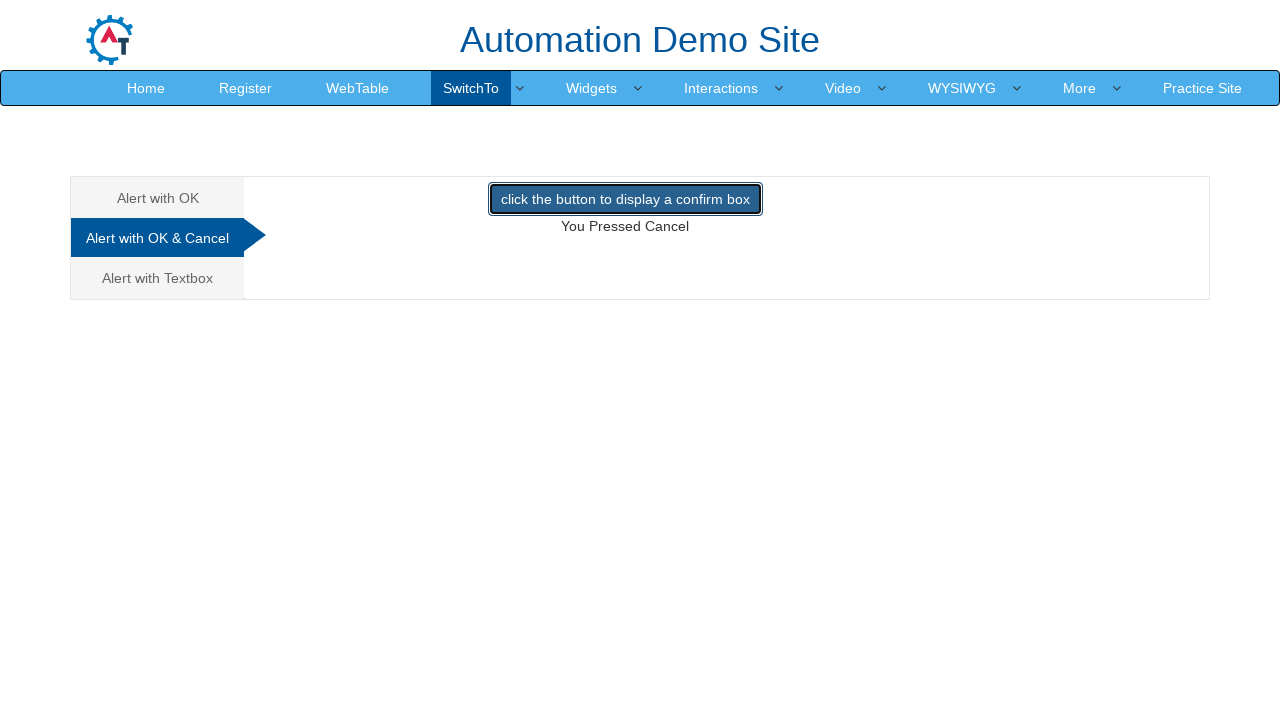

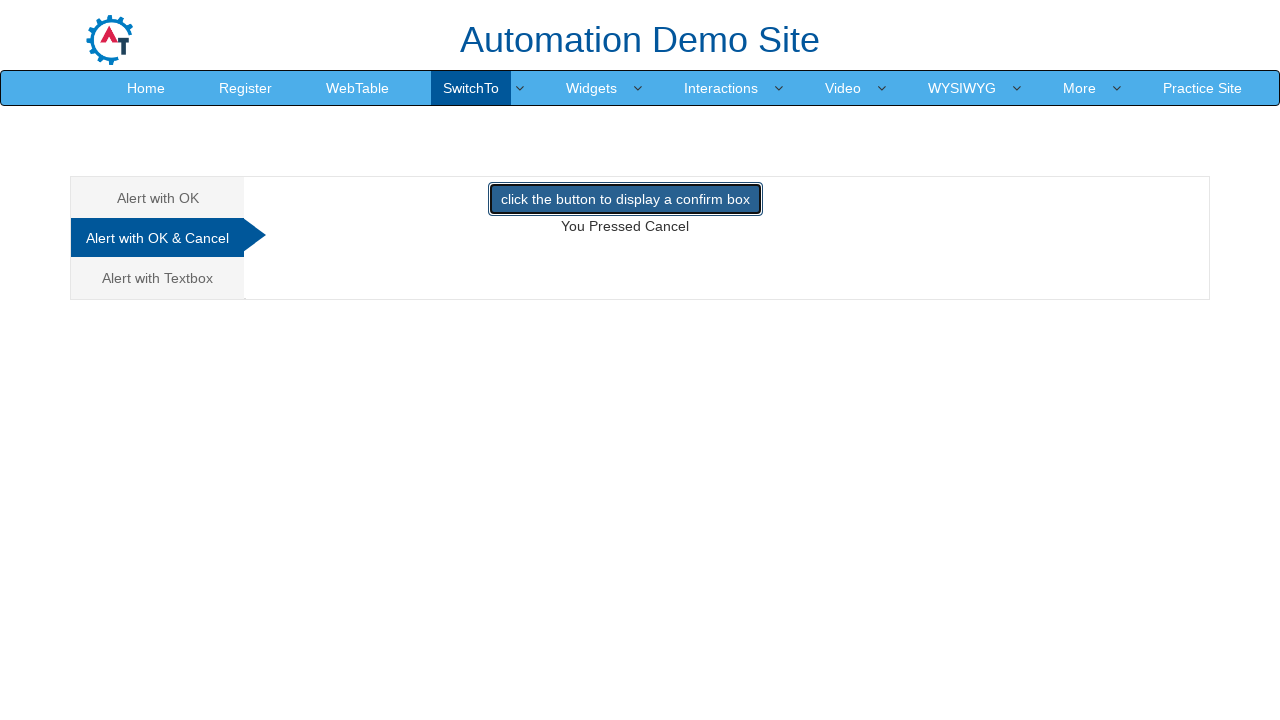